Tests navigation to the OrangeHRM corporate website by clicking a link on the login page and verifying it opens in a new tab

Starting URL: https://opensource-demo.orangehrmlive.com/

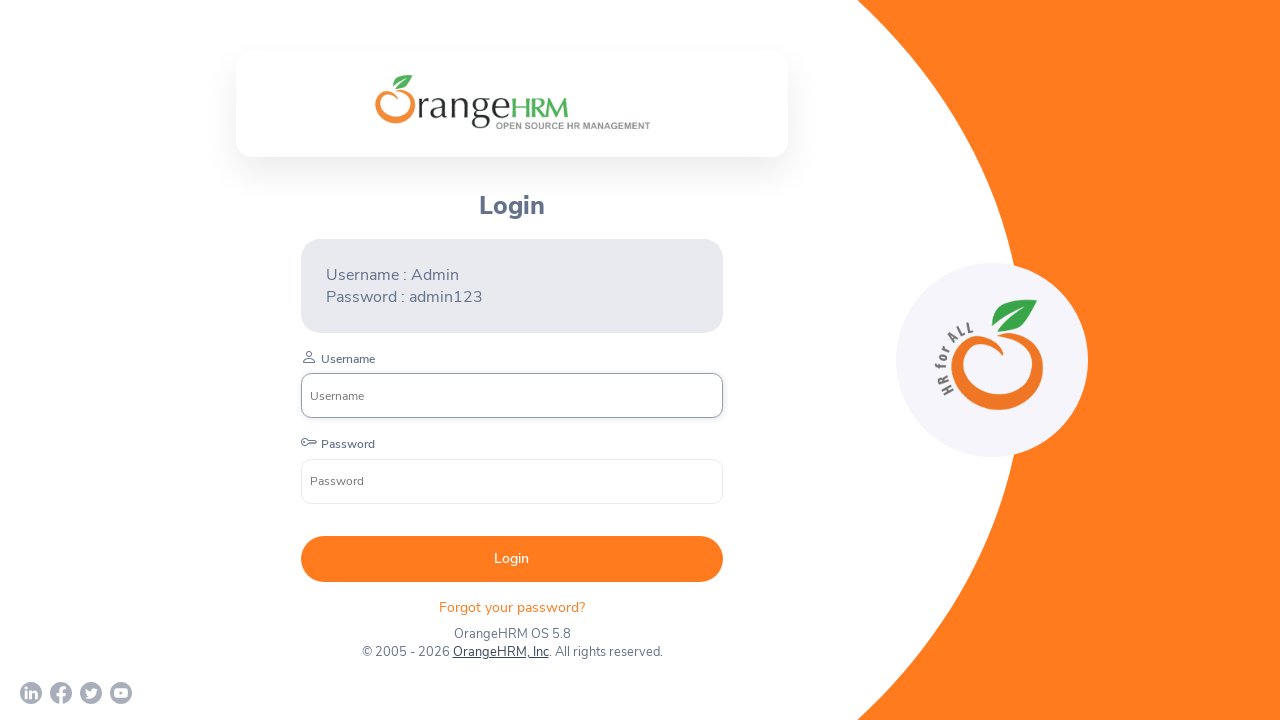

Clicked OrangeHRM, Inc link on login page at (500, 652) on text=OrangeHRM, Inc
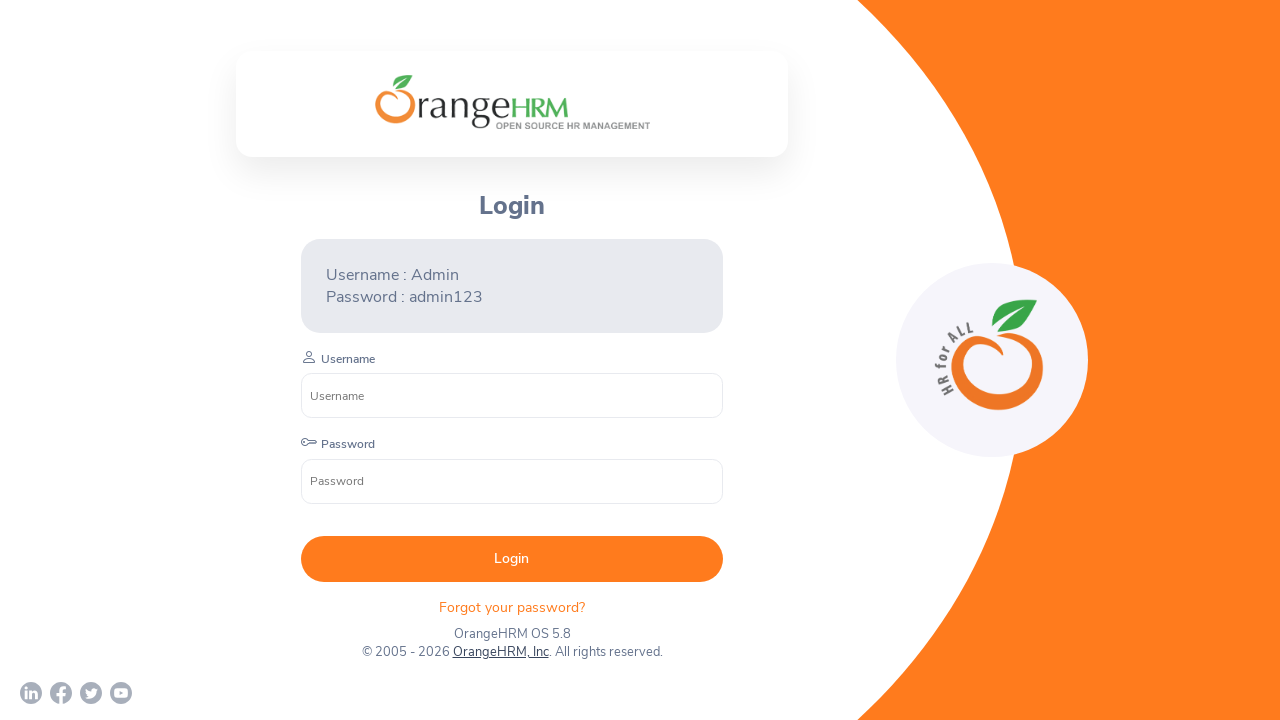

OrangeHRM, Inc link clicked and new tab opened at (500, 652) on text=OrangeHRM, Inc
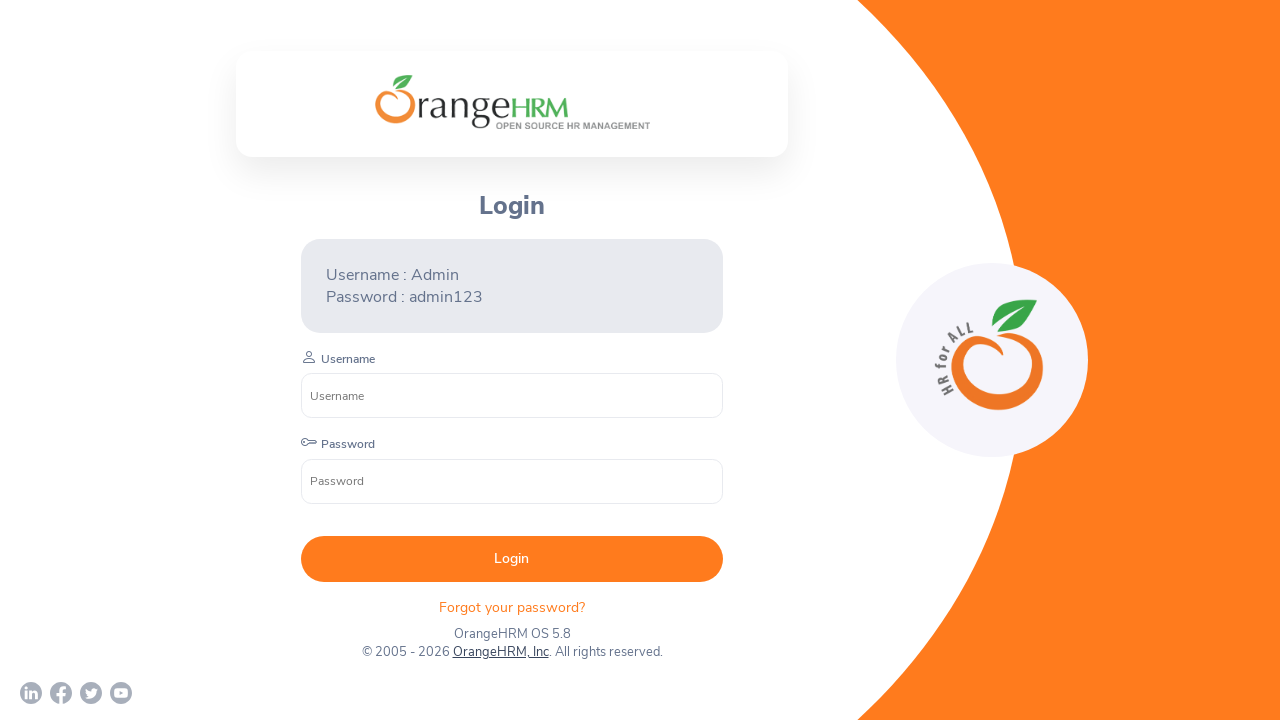

New page finished loading
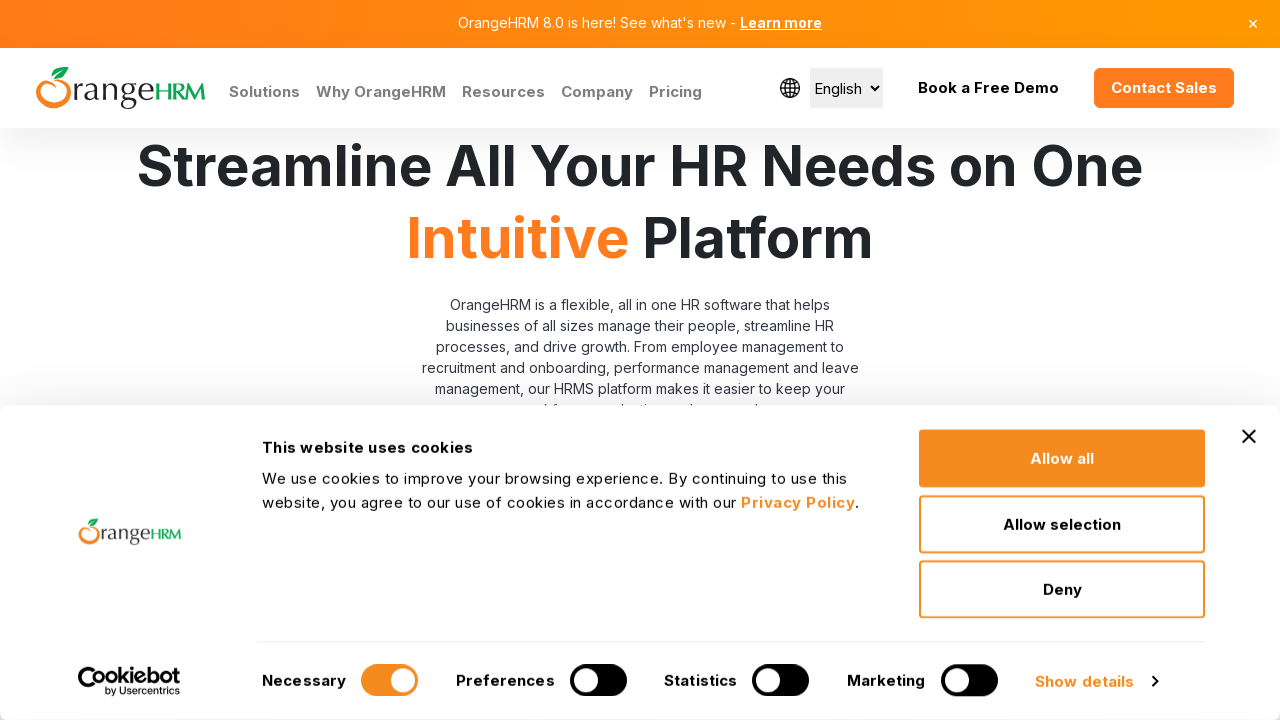

Verified new page URL contains 'orangehrm.com'
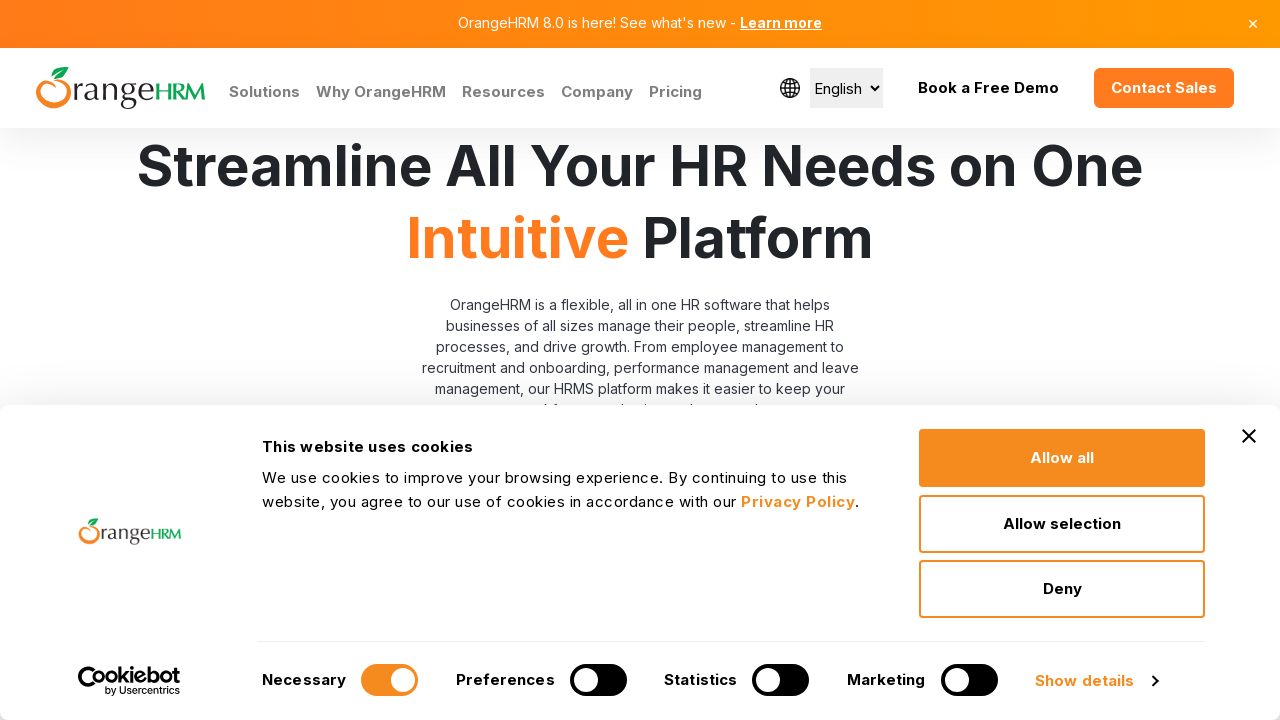

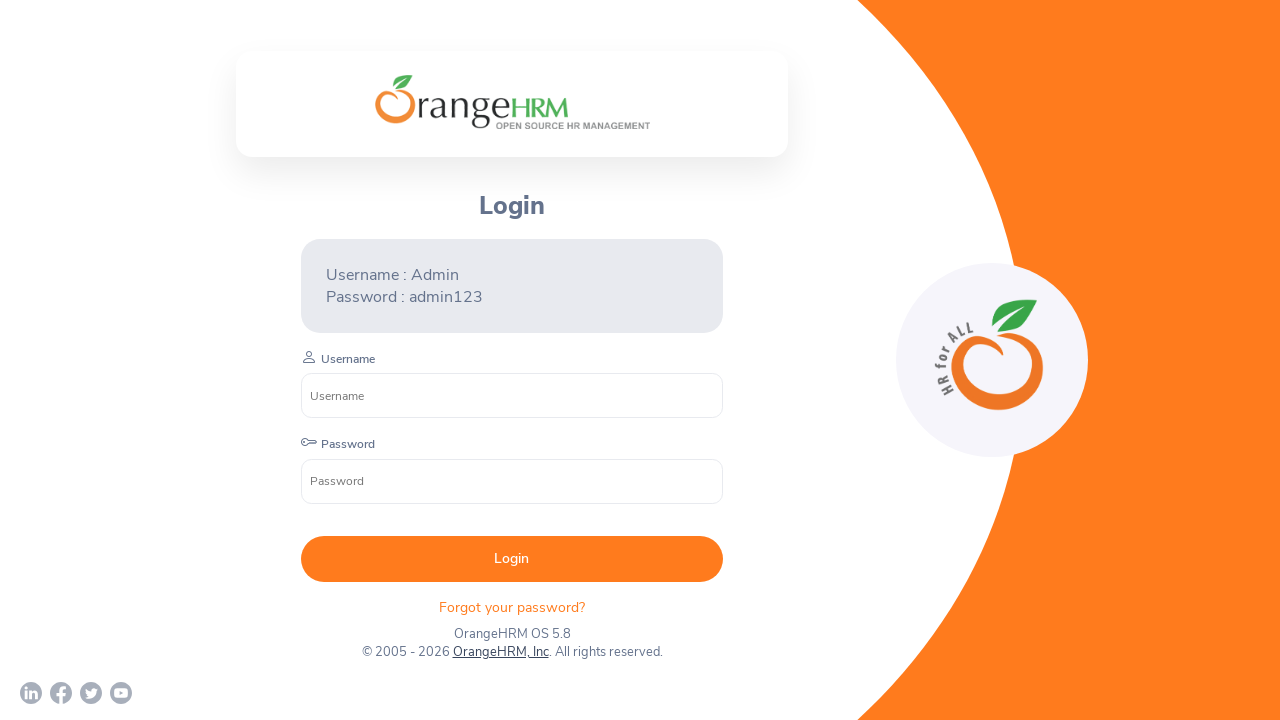